Tests filtering todos by clicking Active, Completed, and All links, and using browser back button for navigation.

Starting URL: https://demo.playwright.dev/todomvc

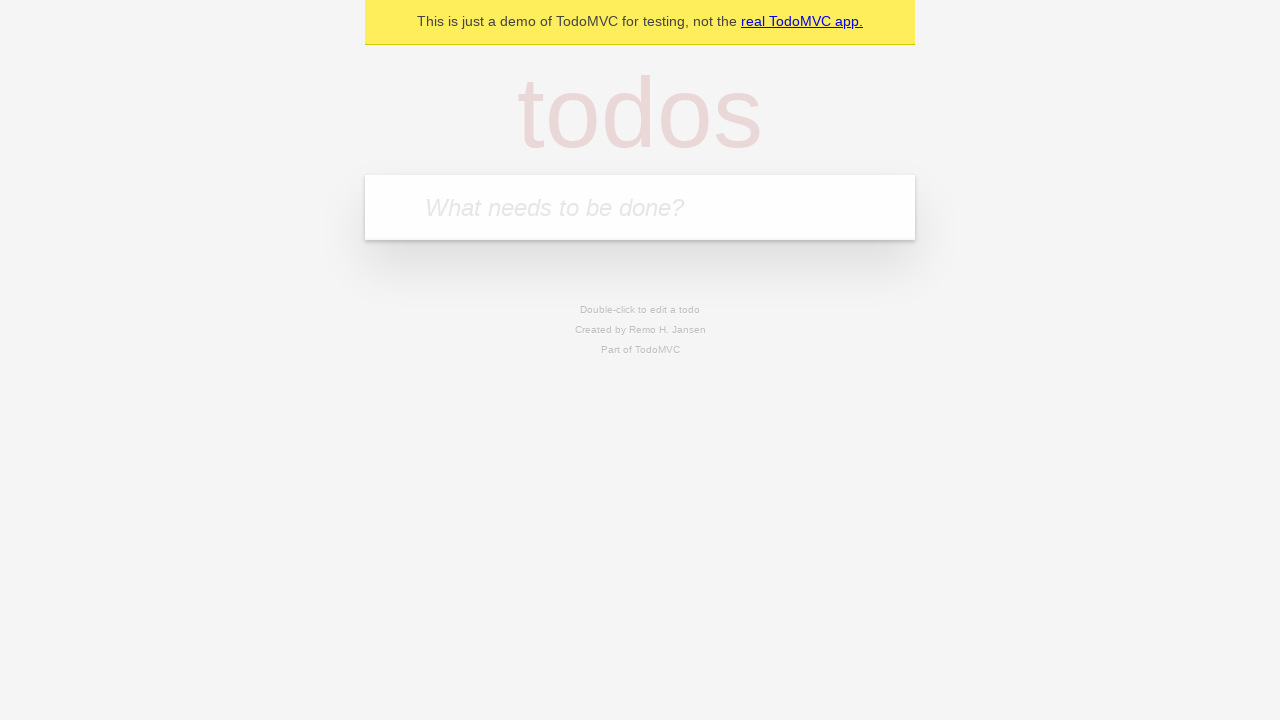

Filled todo input with 'buy some cheese' on internal:attr=[placeholder="What needs to be done?"i]
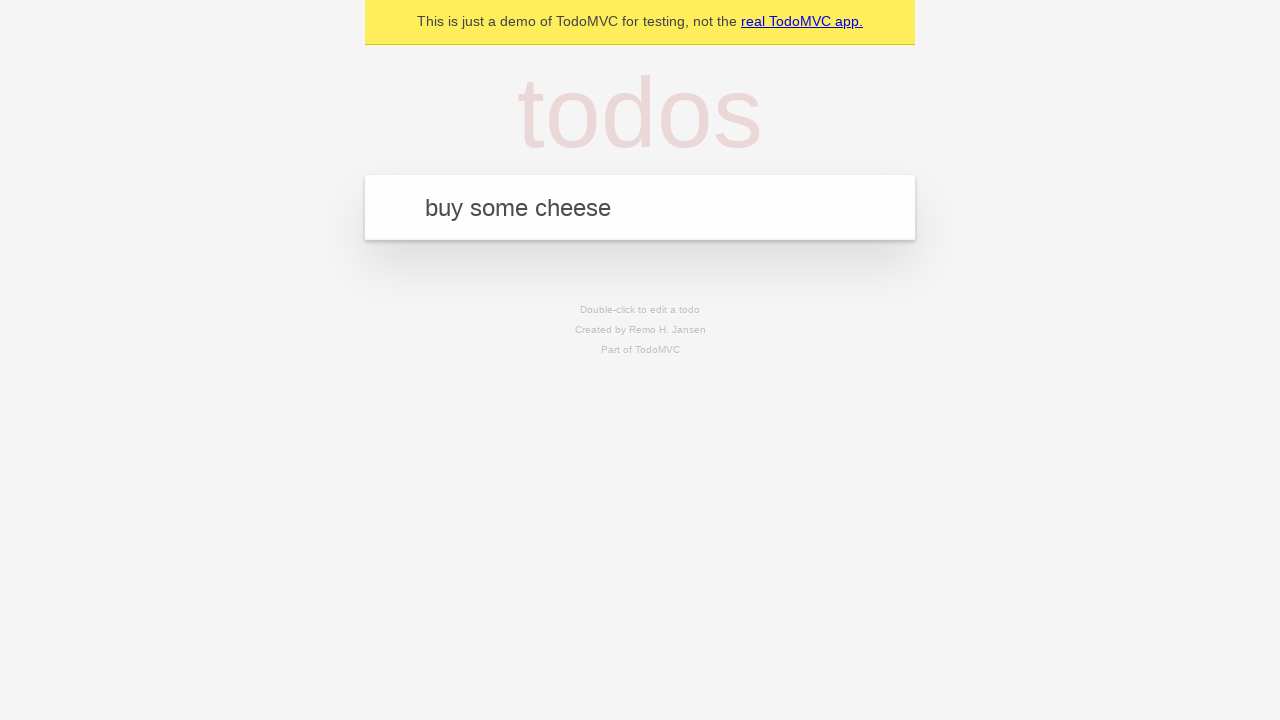

Pressed Enter to add first todo on internal:attr=[placeholder="What needs to be done?"i]
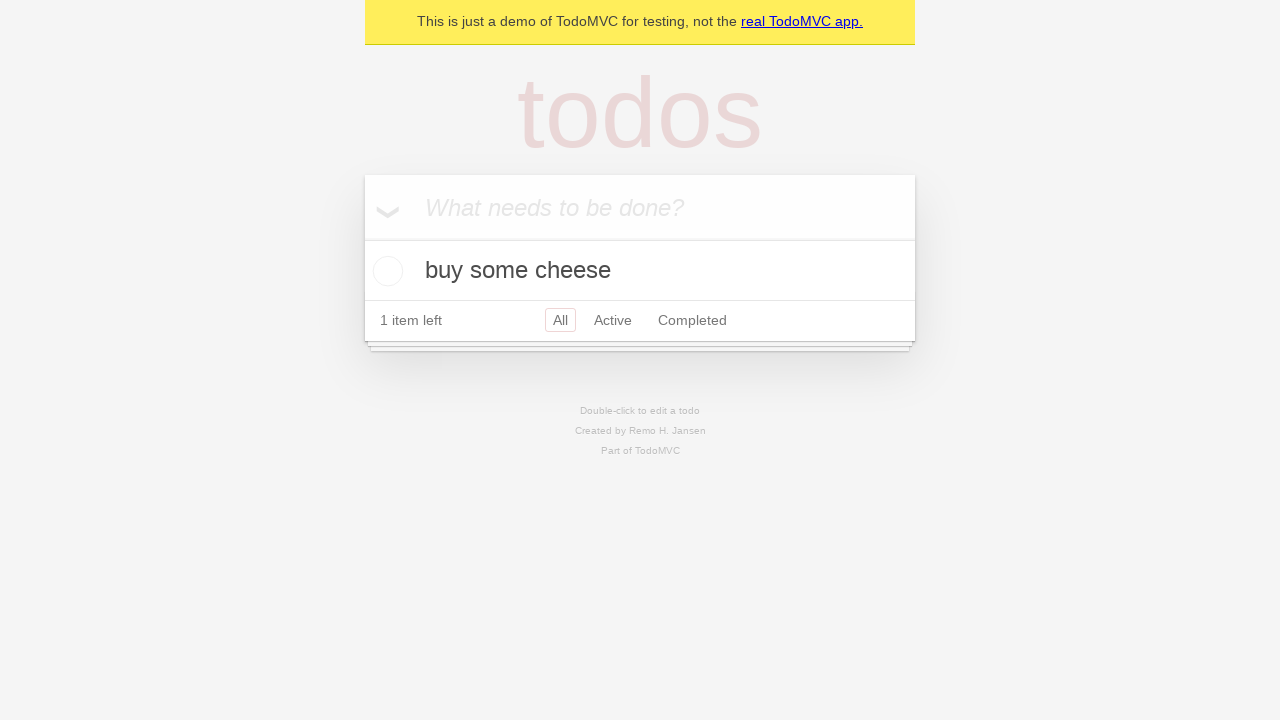

Filled todo input with 'feed the cat' on internal:attr=[placeholder="What needs to be done?"i]
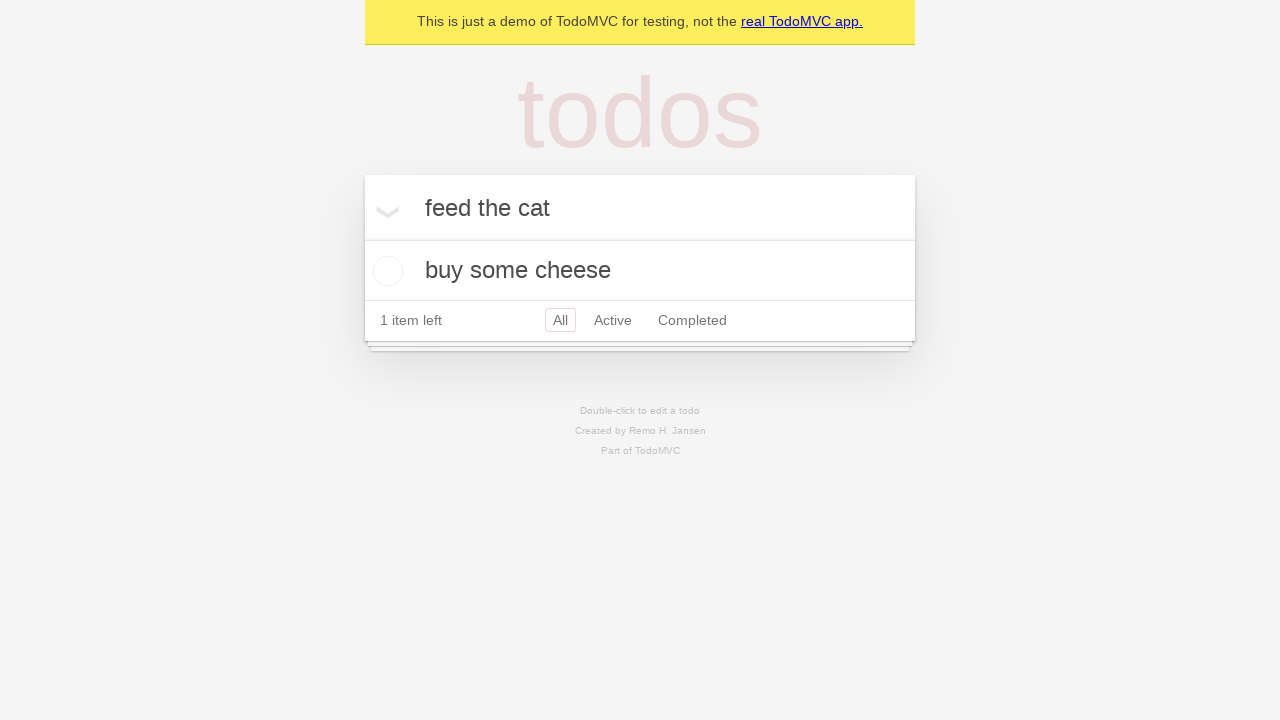

Pressed Enter to add second todo on internal:attr=[placeholder="What needs to be done?"i]
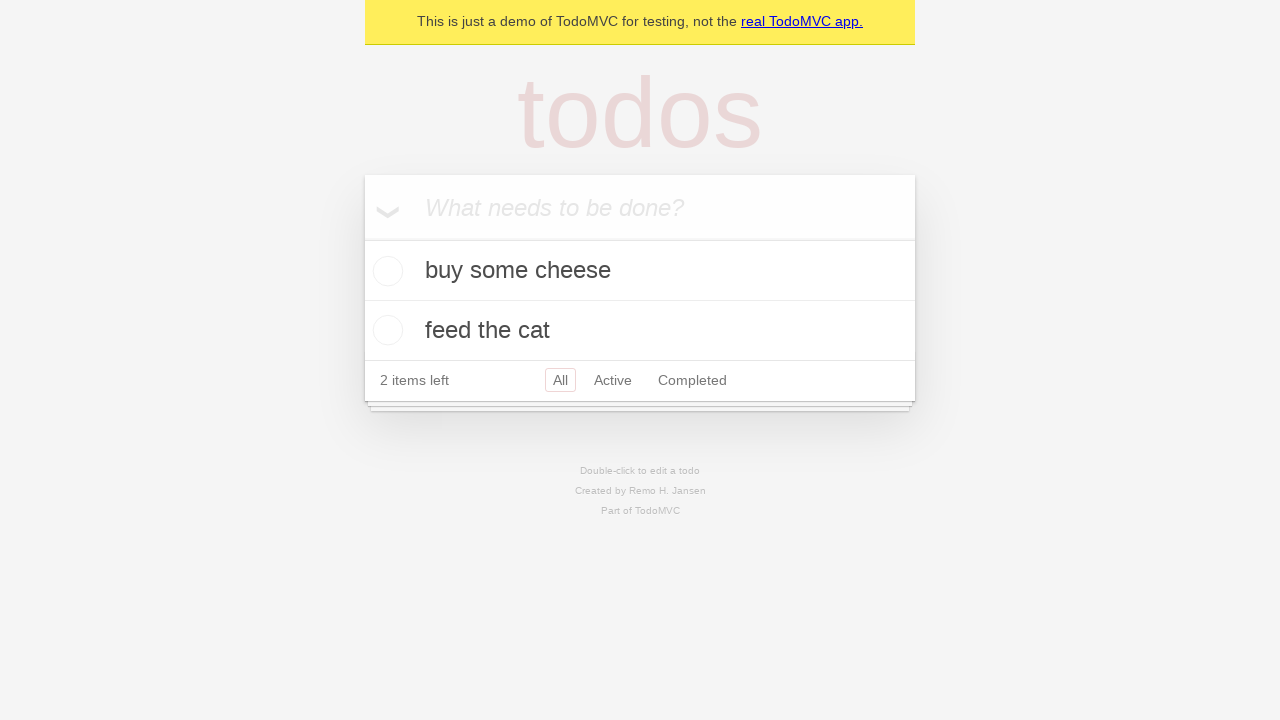

Filled todo input with 'book a doctors appointment' on internal:attr=[placeholder="What needs to be done?"i]
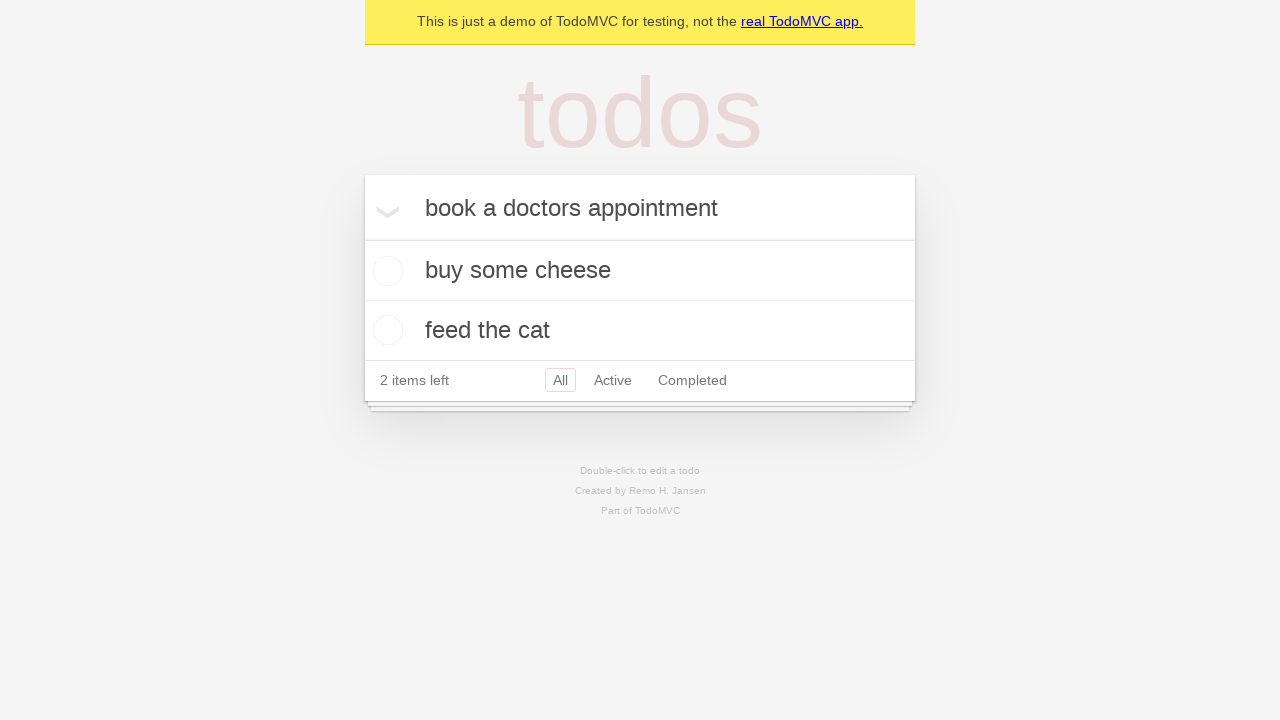

Pressed Enter to add third todo on internal:attr=[placeholder="What needs to be done?"i]
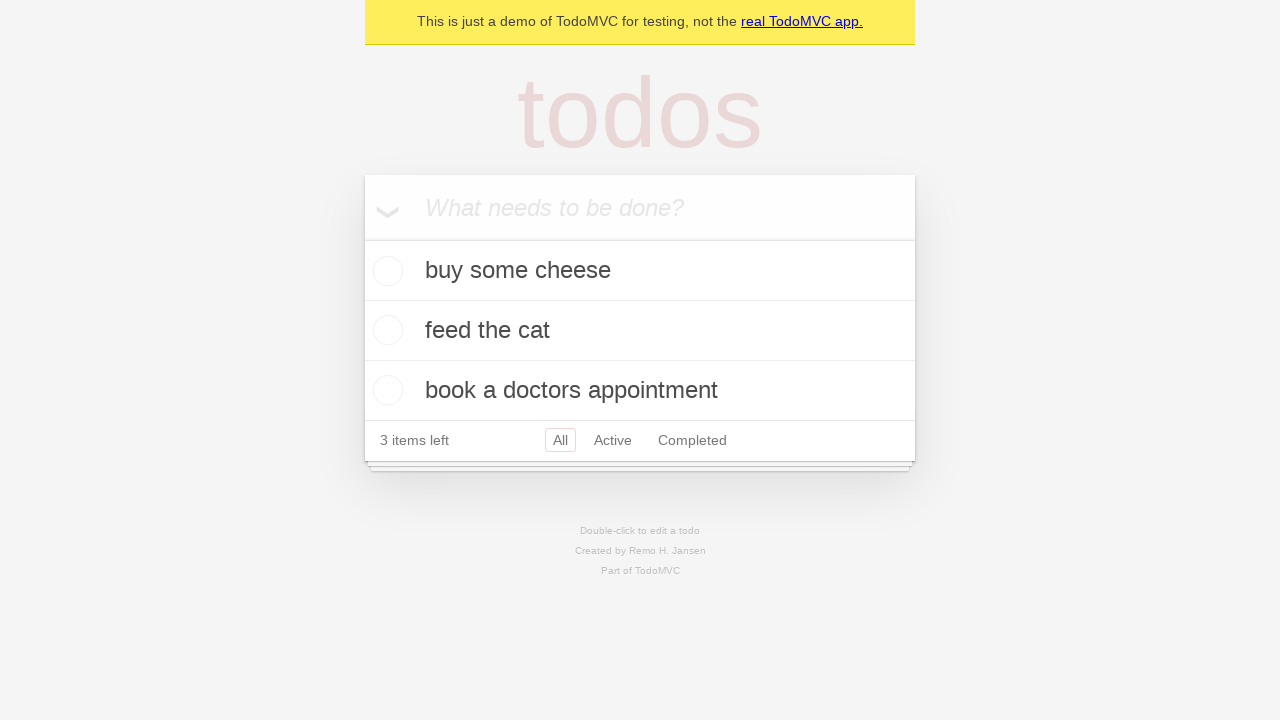

Checked the checkbox for second todo item at (385, 330) on internal:testid=[data-testid="todo-item"s] >> nth=1 >> internal:role=checkbox
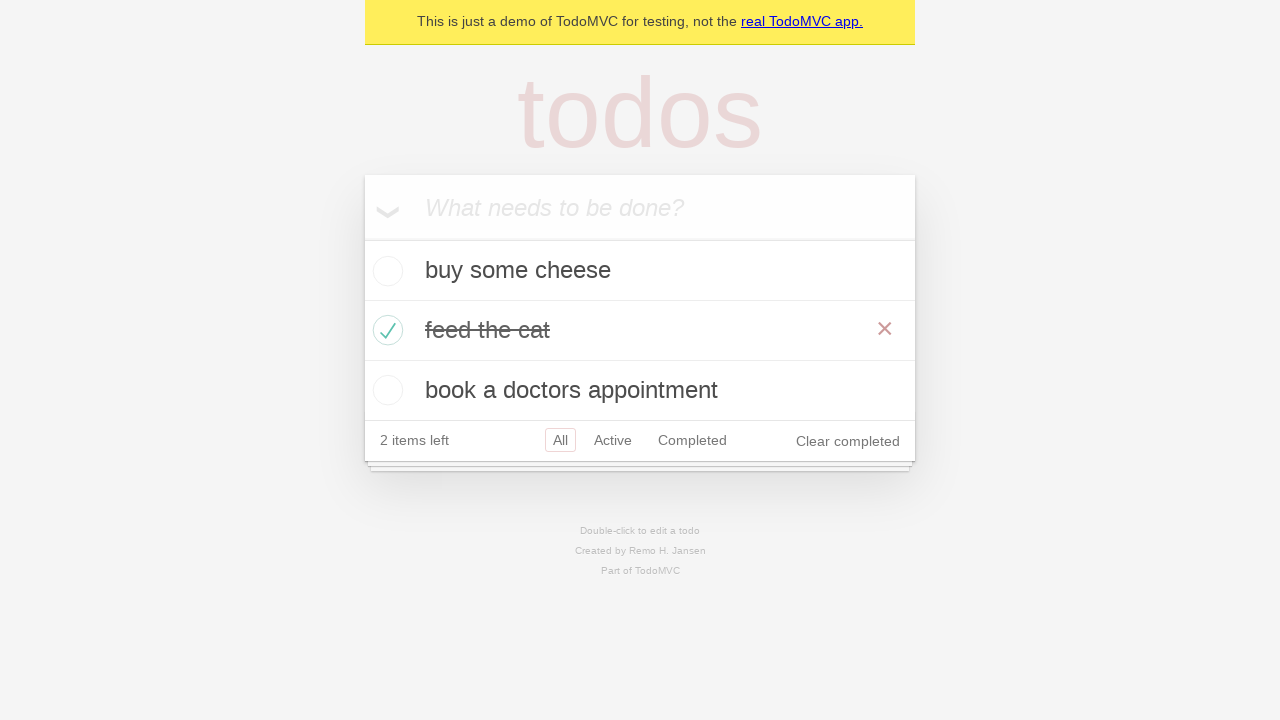

Clicked All filter link at (560, 440) on internal:role=link[name="All"i]
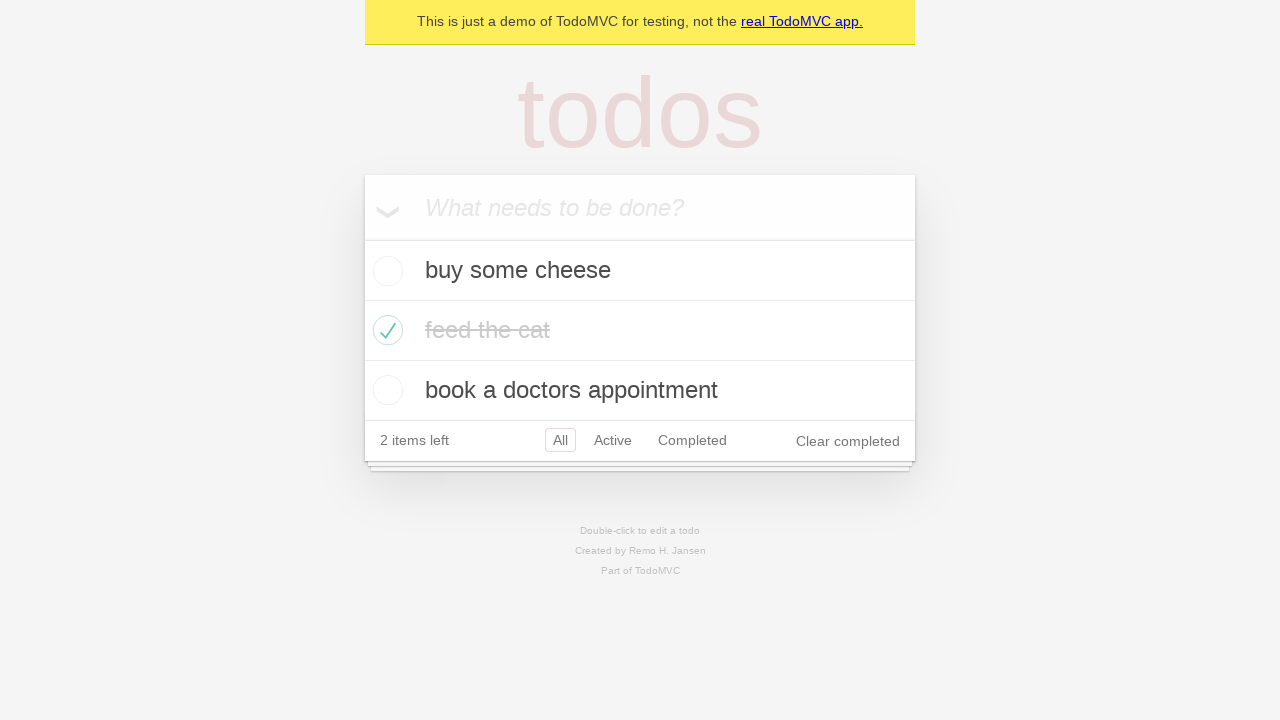

Clicked Active filter link at (613, 440) on internal:role=link[name="Active"i]
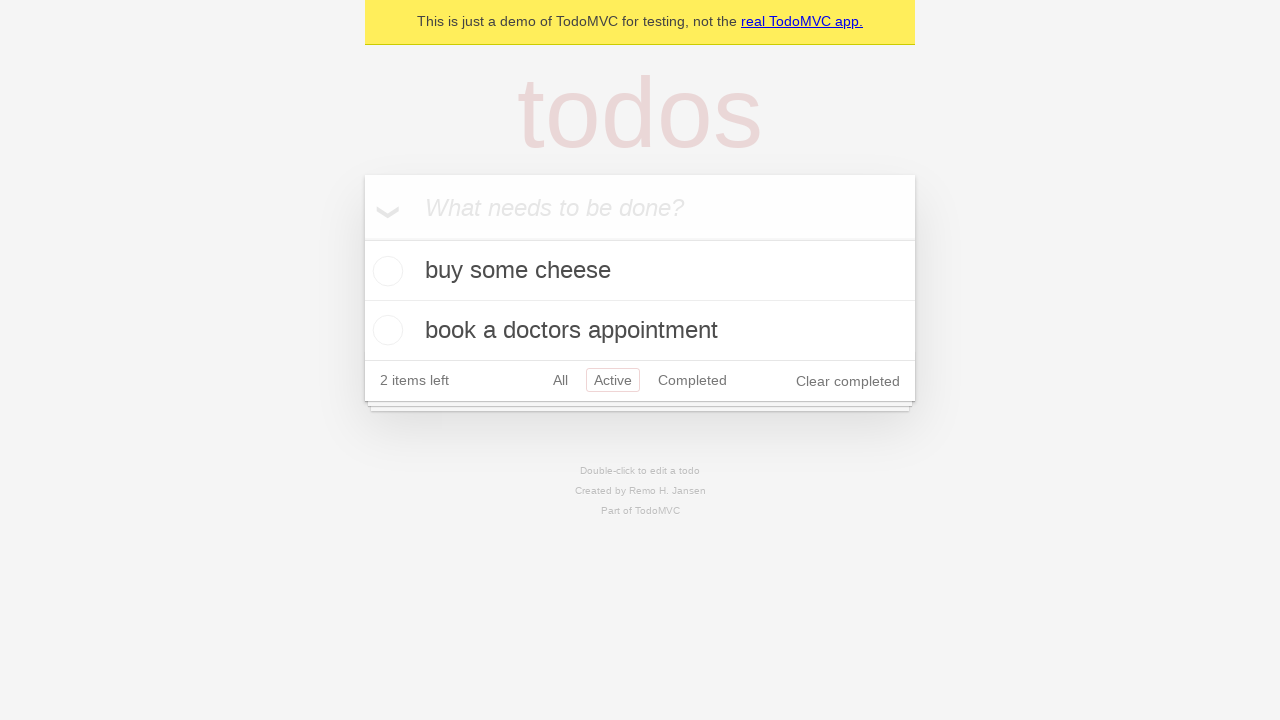

Clicked Completed filter link at (692, 380) on internal:role=link[name="Completed"i]
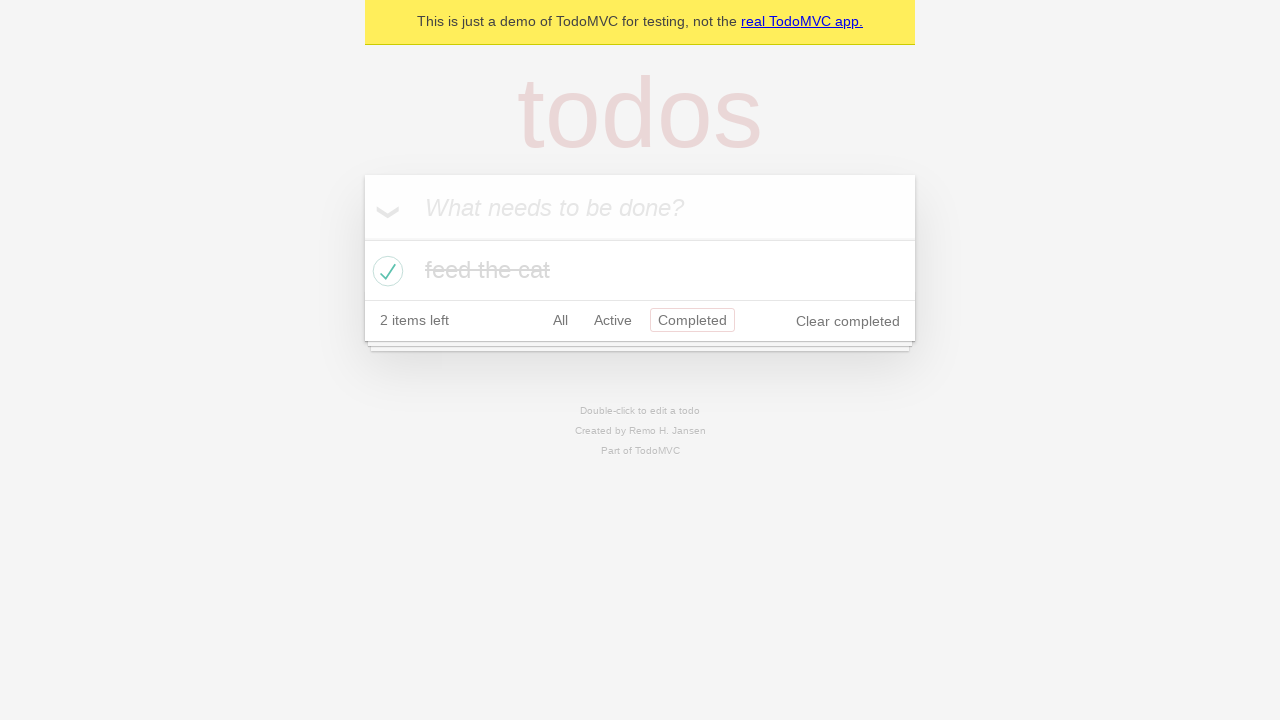

Navigated back using browser back button (from Completed to Active)
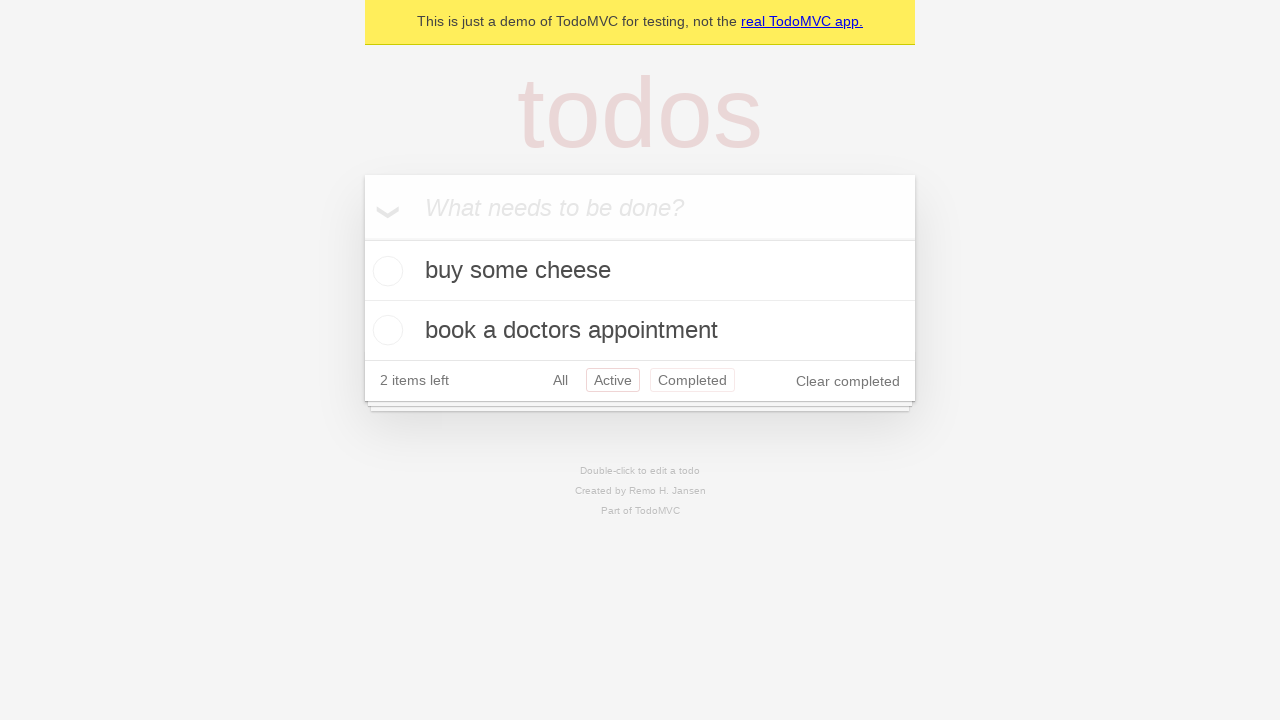

Navigated back using browser back button (from Active to All)
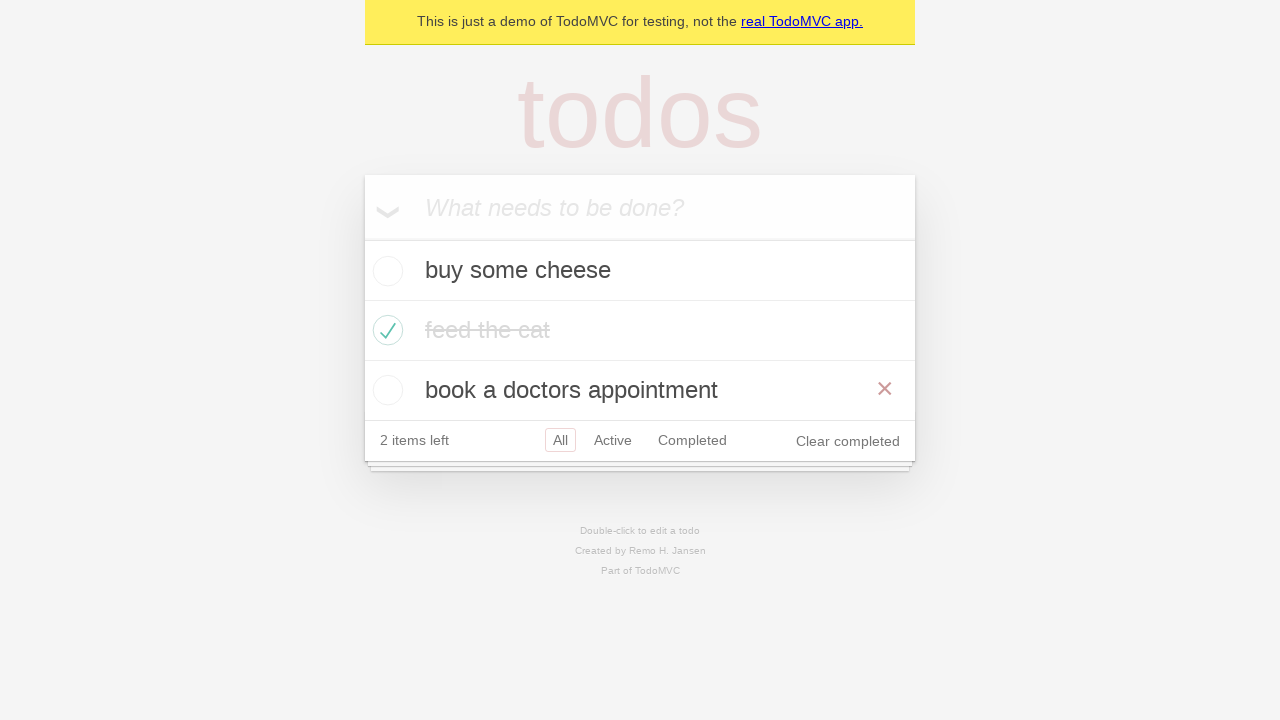

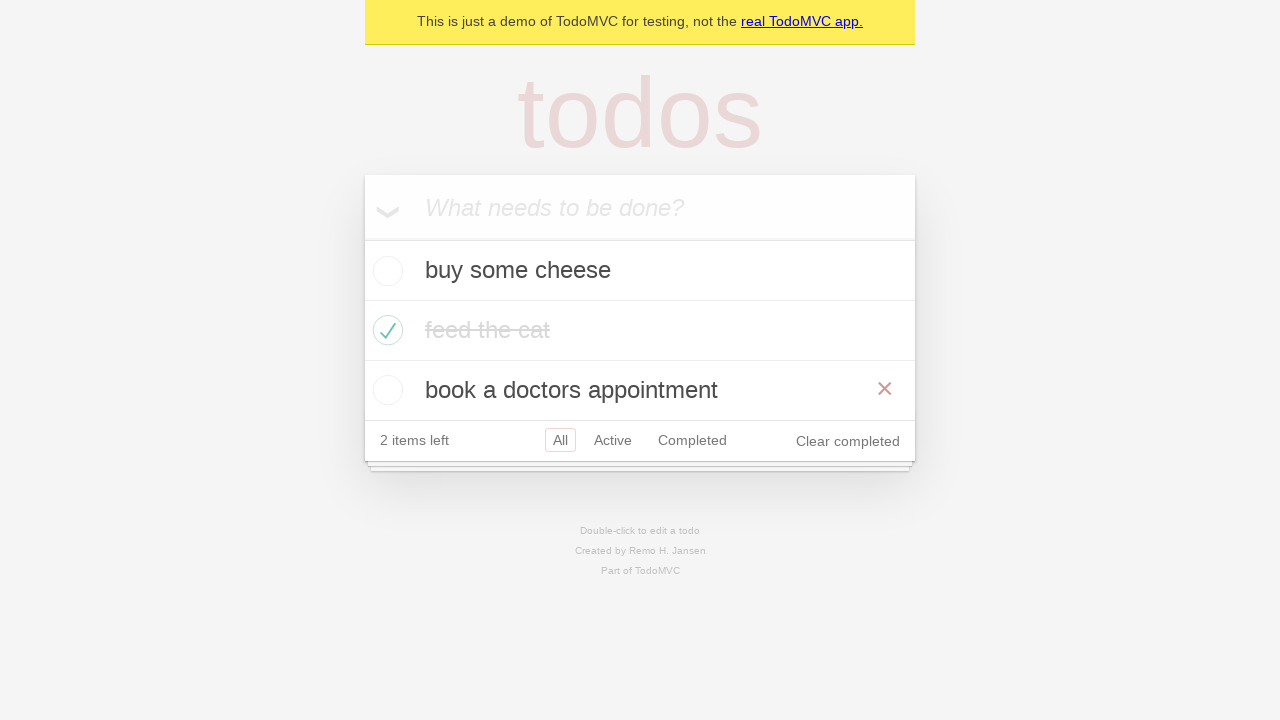